Tests a multi-step form by clicking a dynamically calculated link text, then filling in personal information fields (first name, last name, city, country) and submitting the form

Starting URL: http://suninjuly.github.io/find_link_text

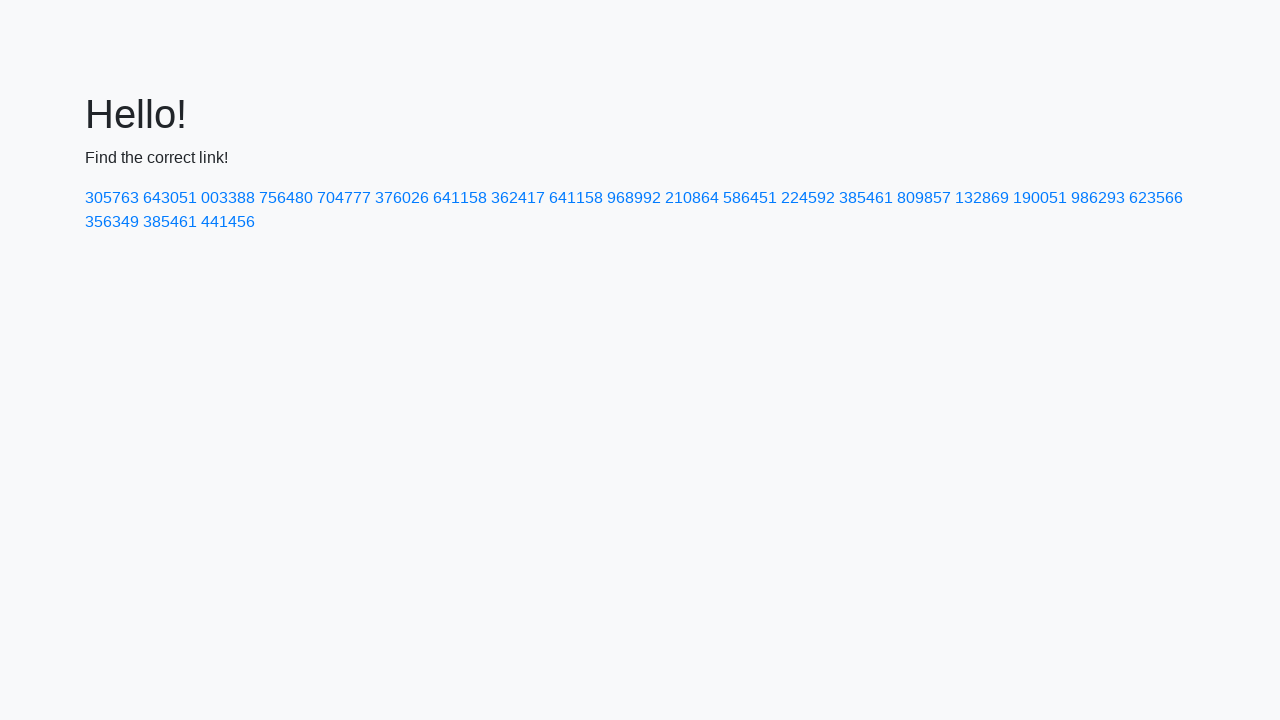

Calculated dynamic link text using mathematical formula
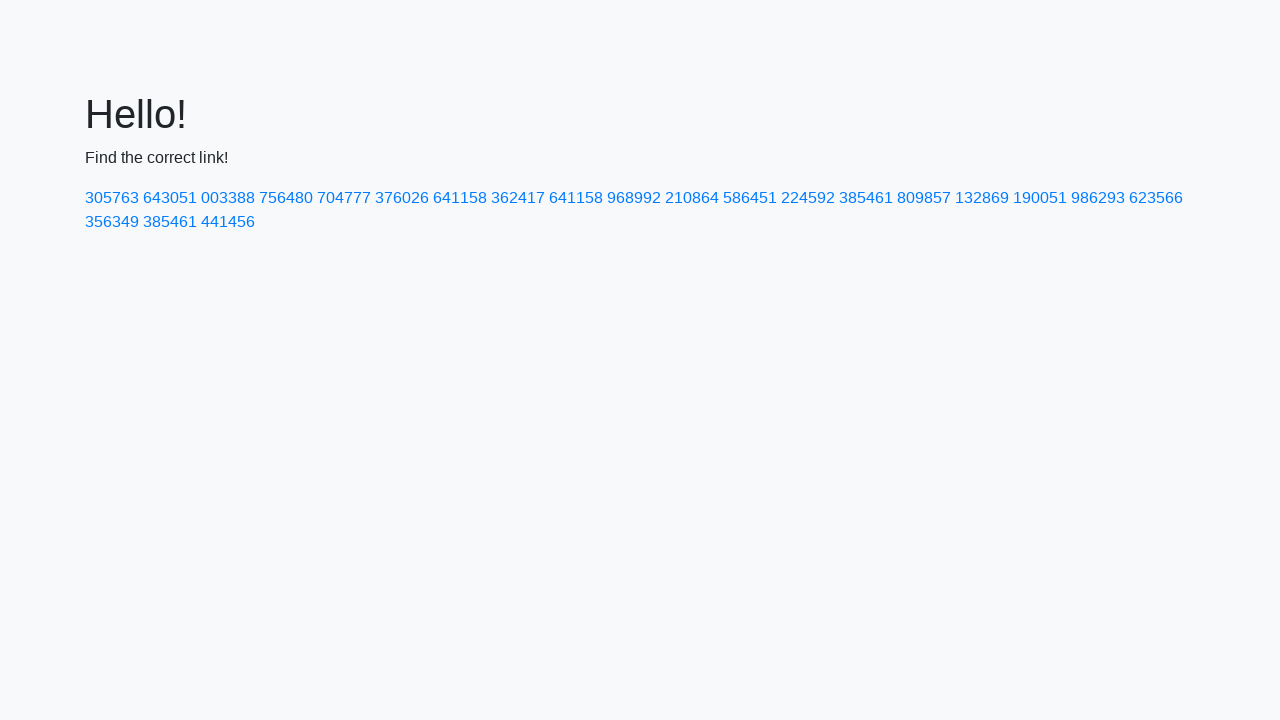

Clicked dynamically calculated link with text '224592' at (808, 198) on text=224592
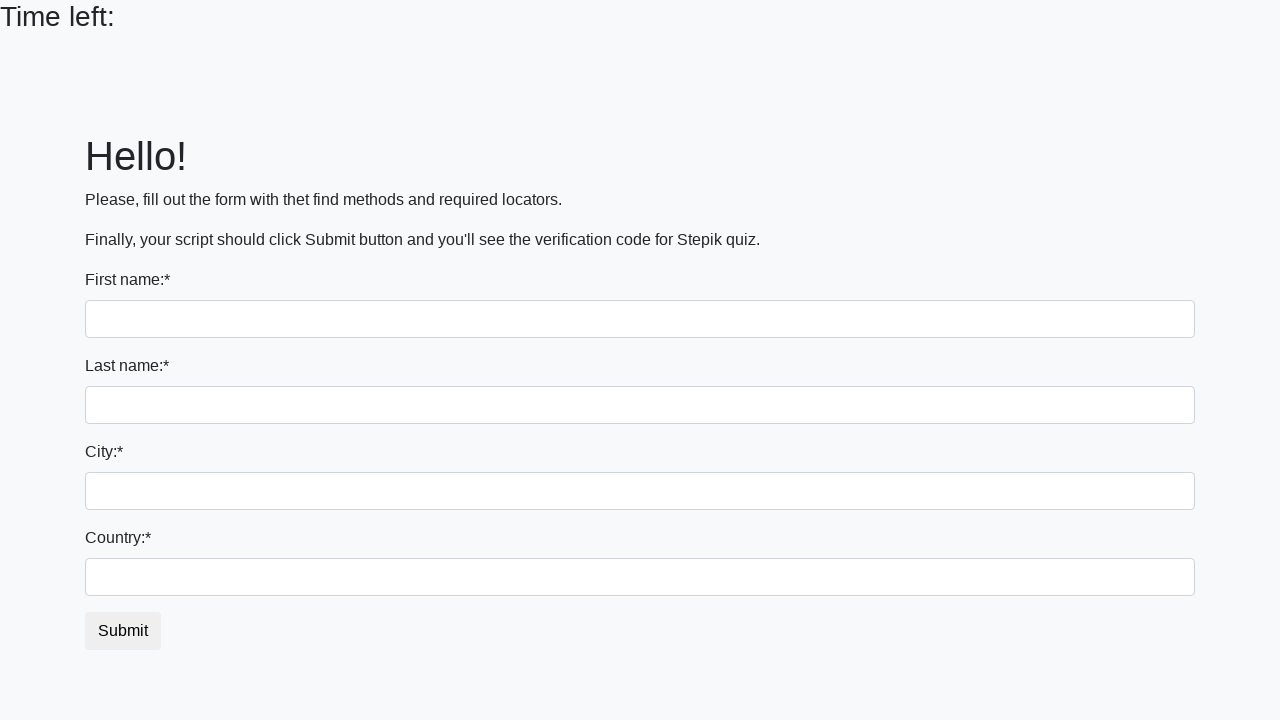

Filled first name field with 'Ivan' on input
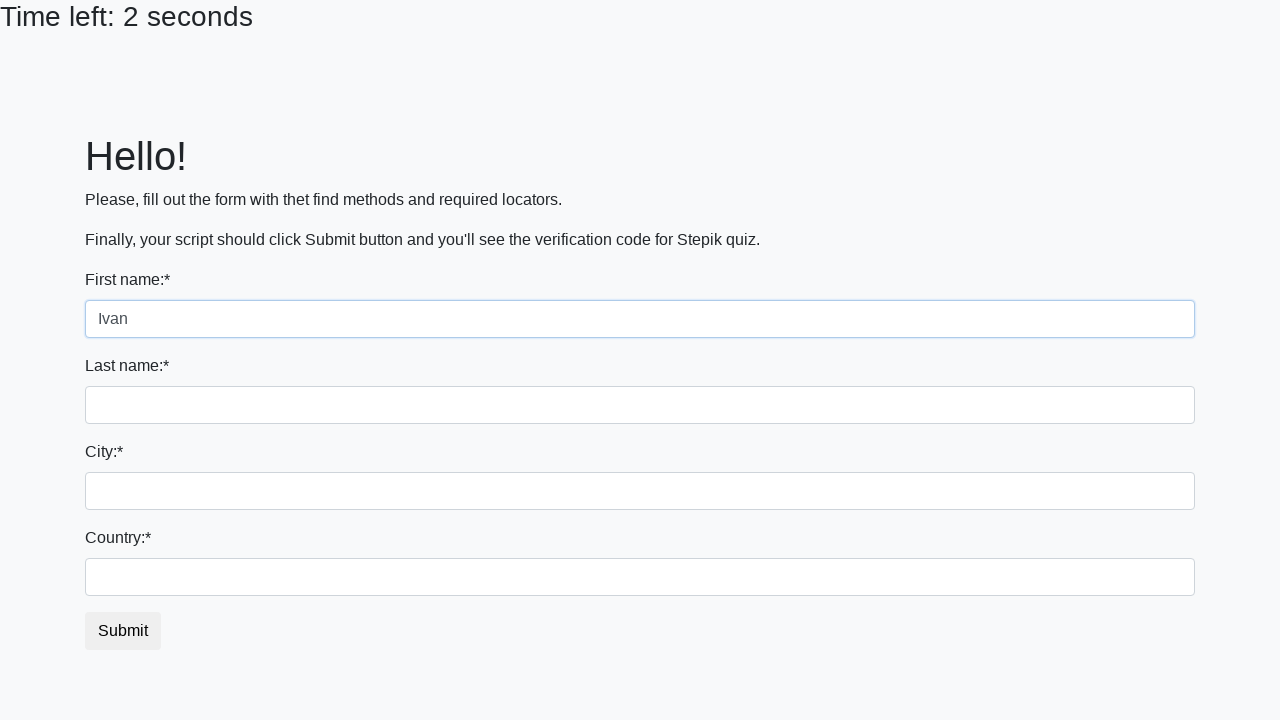

Filled last name field with 'Petrov' on input[name='last_name']
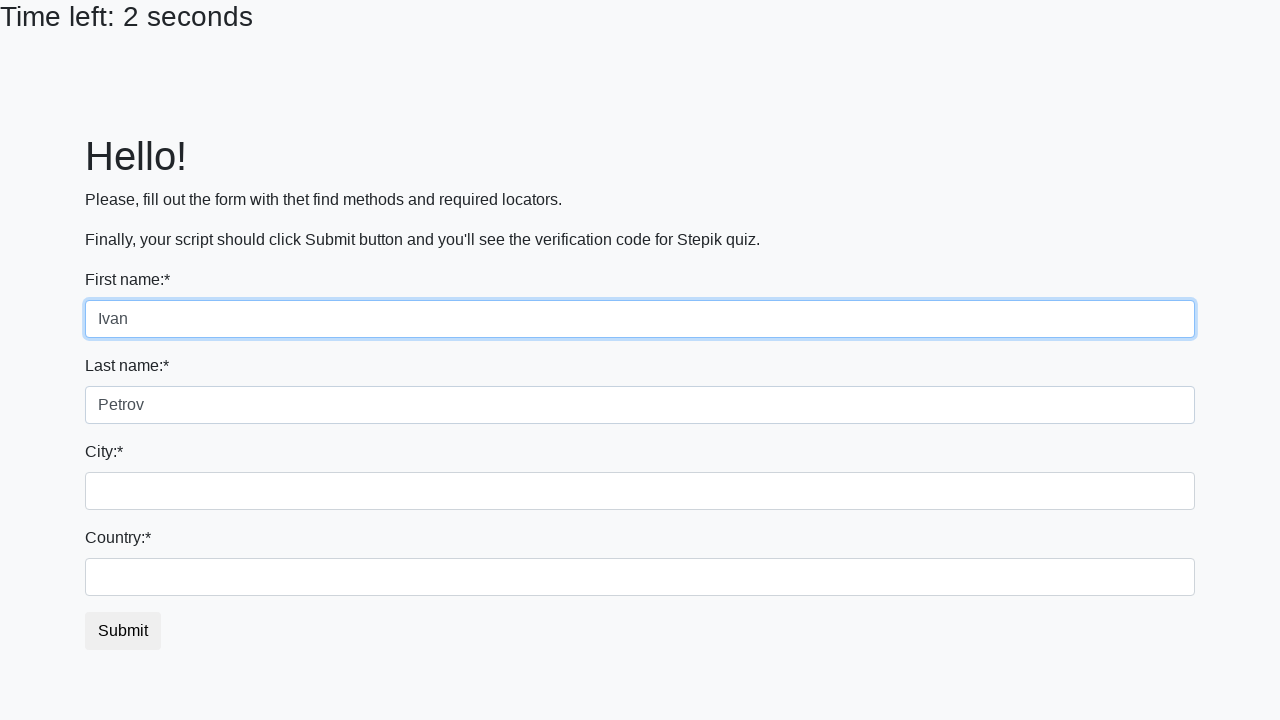

Filled city field with 'Smolensk' on .city
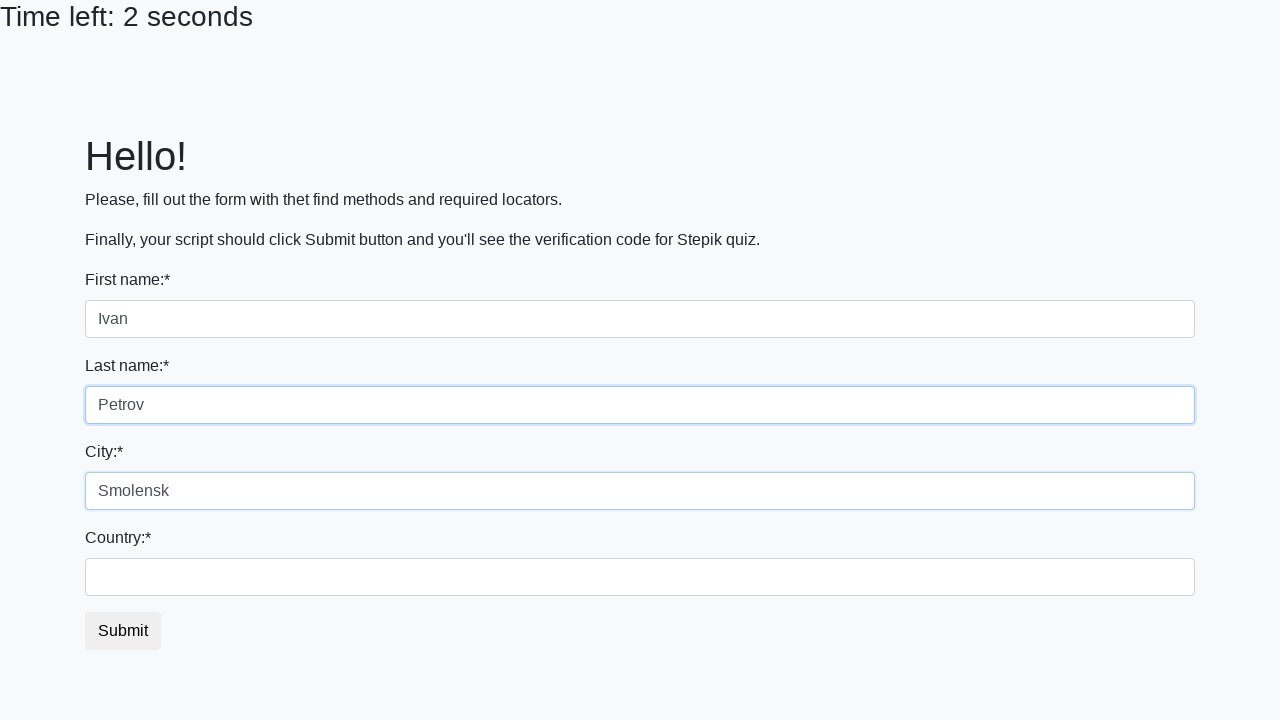

Filled country field with 'Russia' on #country
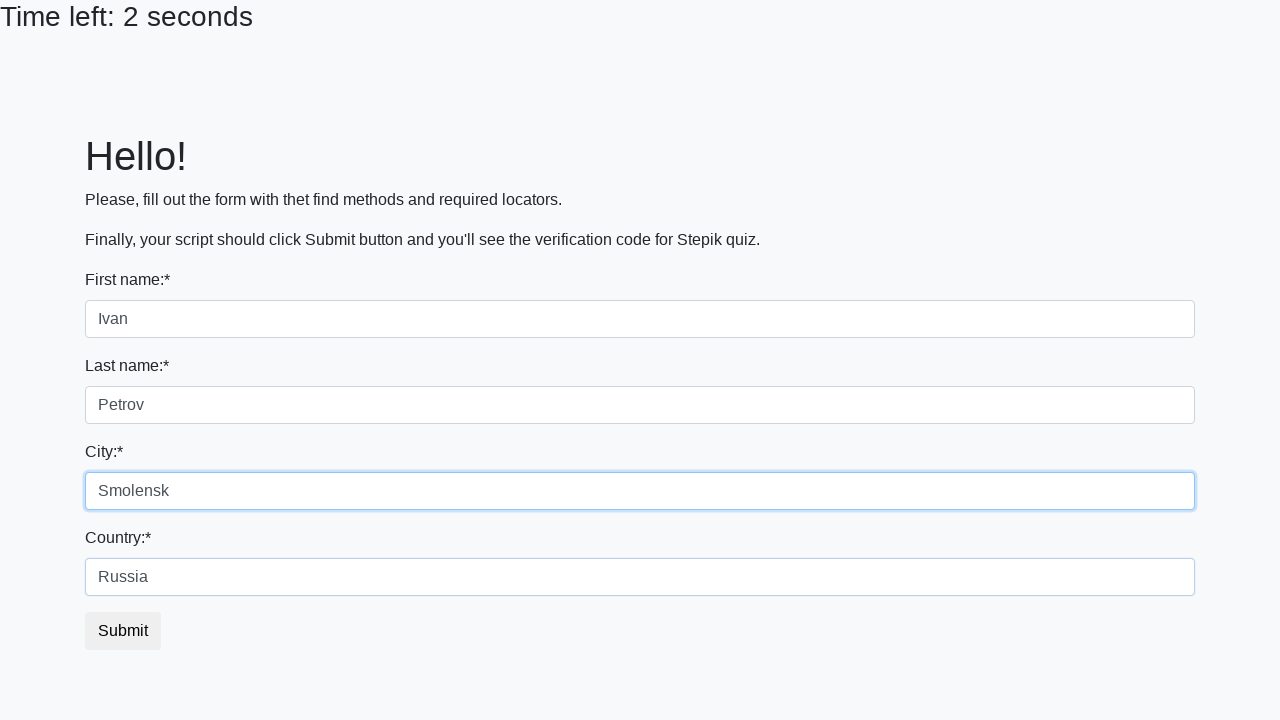

Clicked submit button to complete form submission at (123, 631) on button.btn
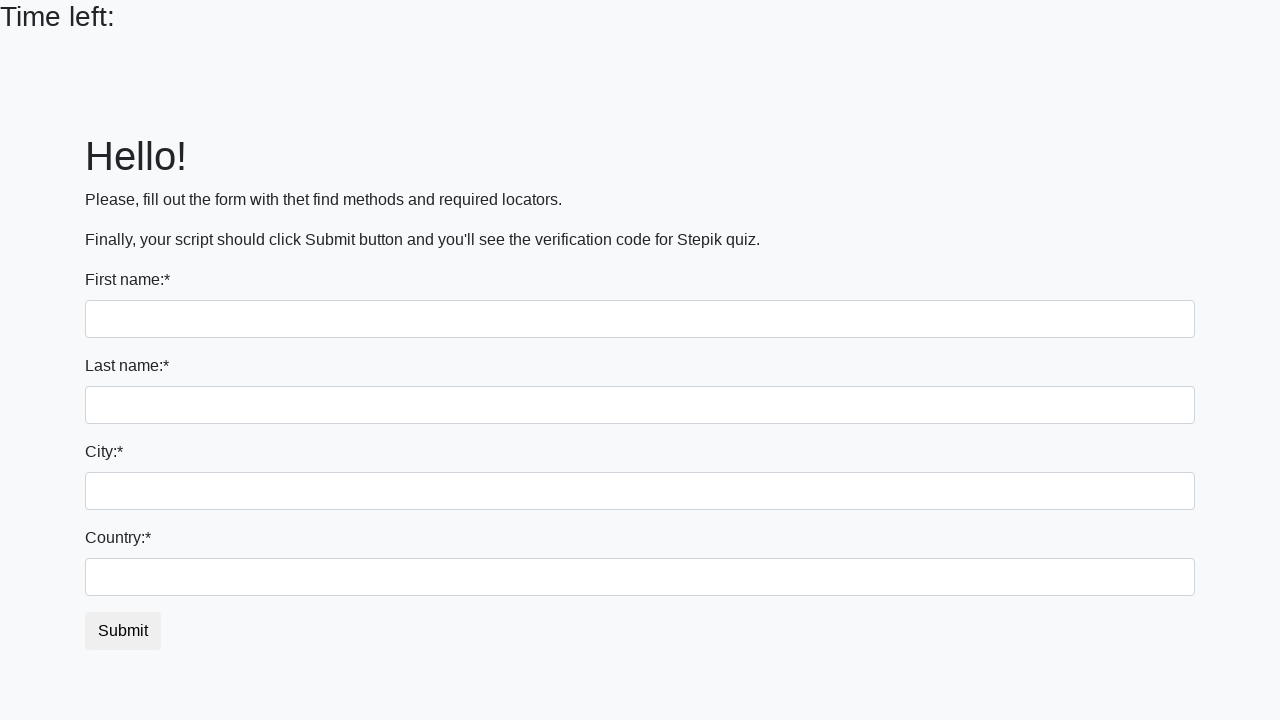

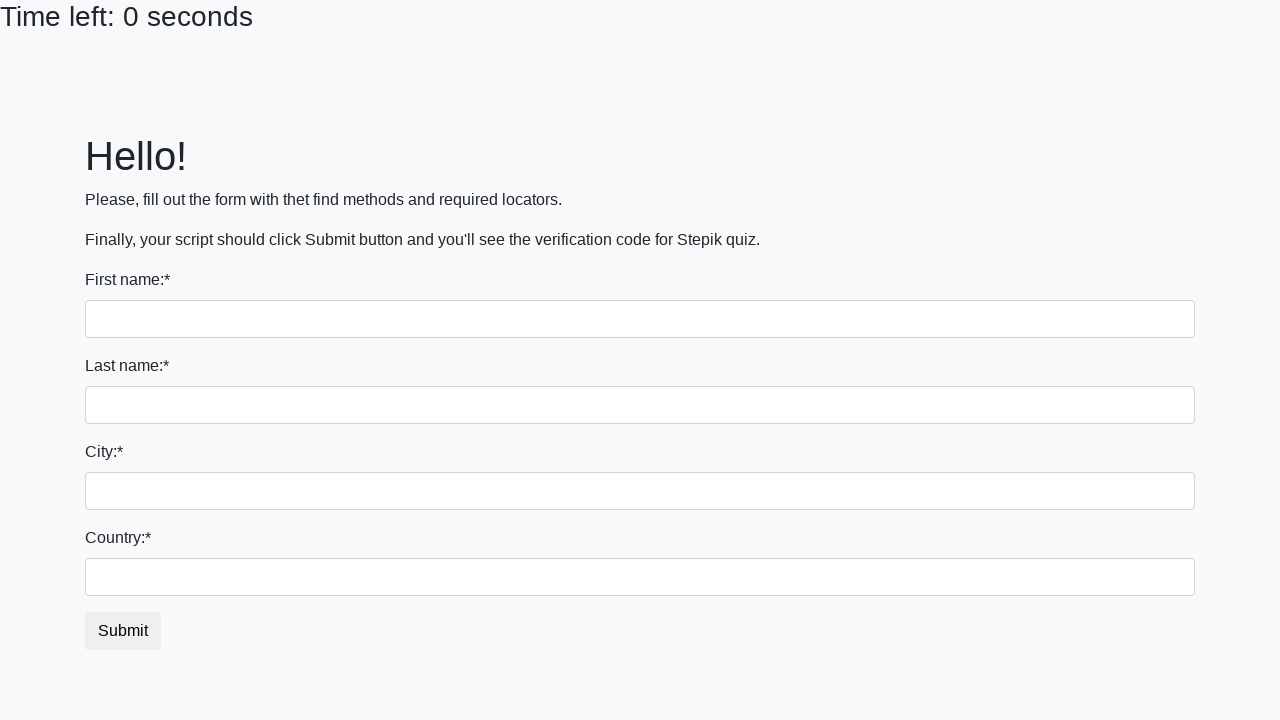